Navigates to the Books to Scrape catalog and verifies that book listings with titles, prices, and ratings are displayed on the page.

Starting URL: https://books.toscrape.com/catalogue/page-1.html

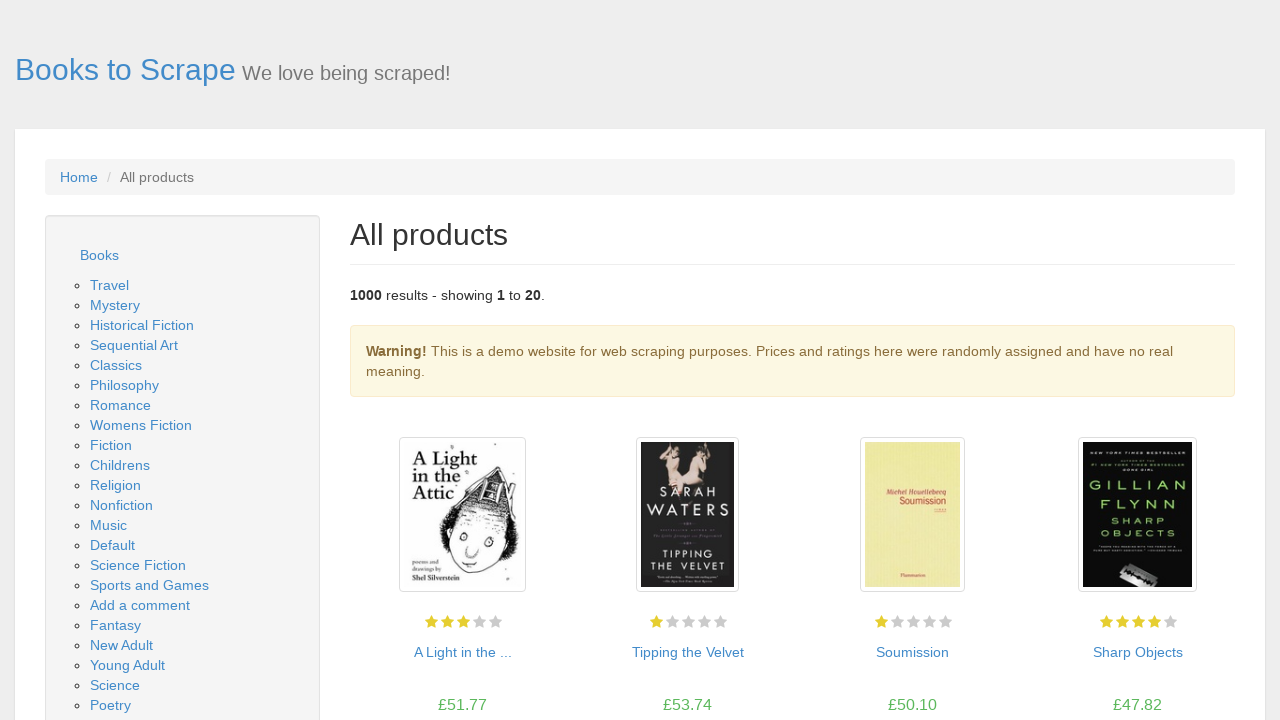

Book listing containers loaded on the page
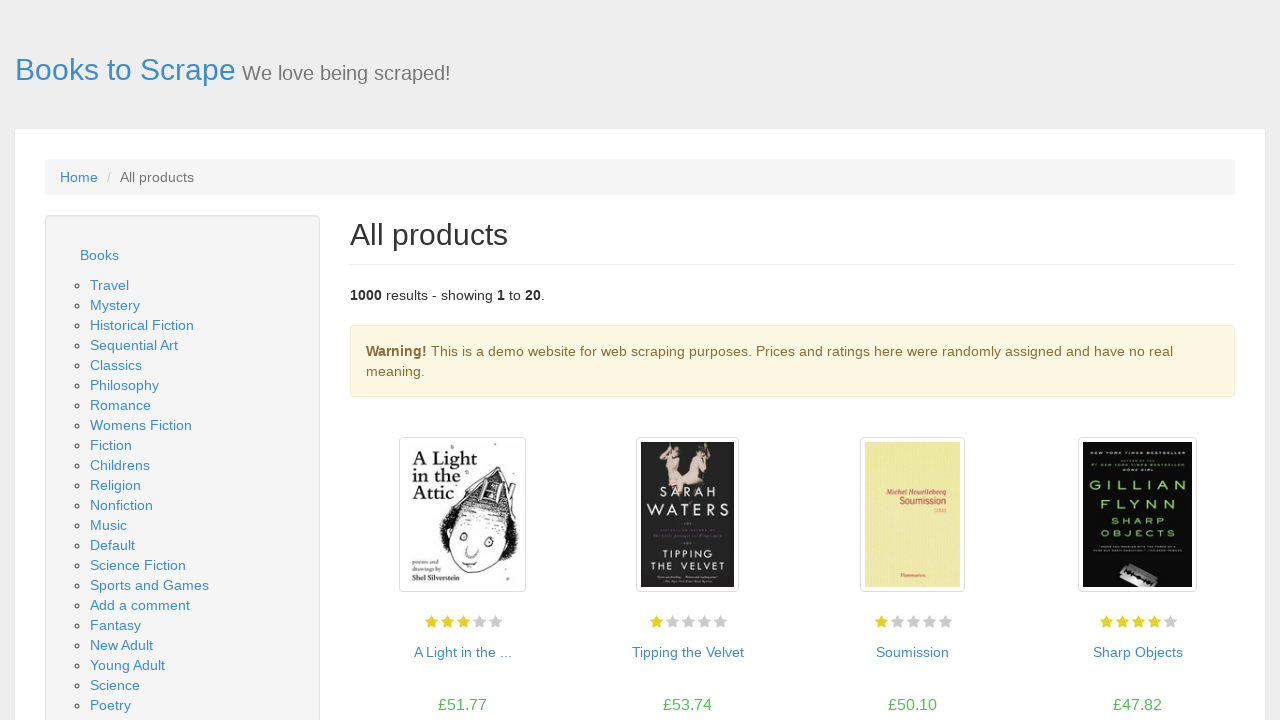

Book title elements are present
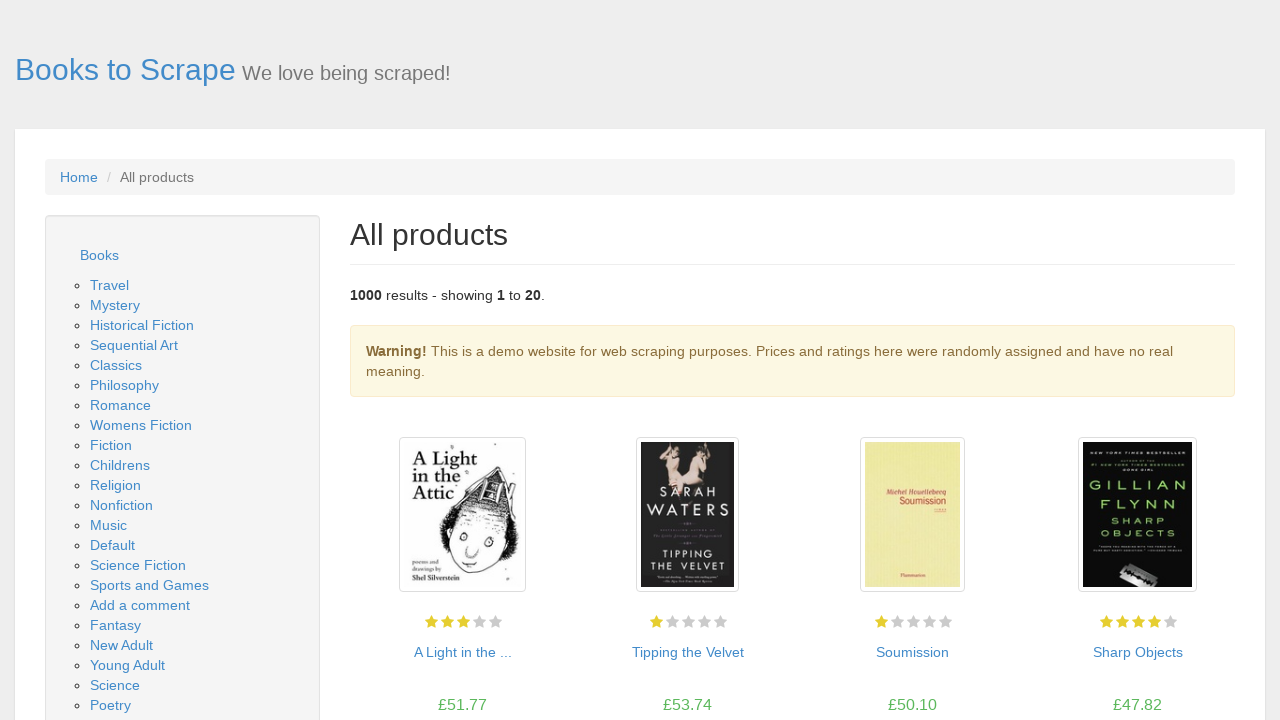

Book price elements are present
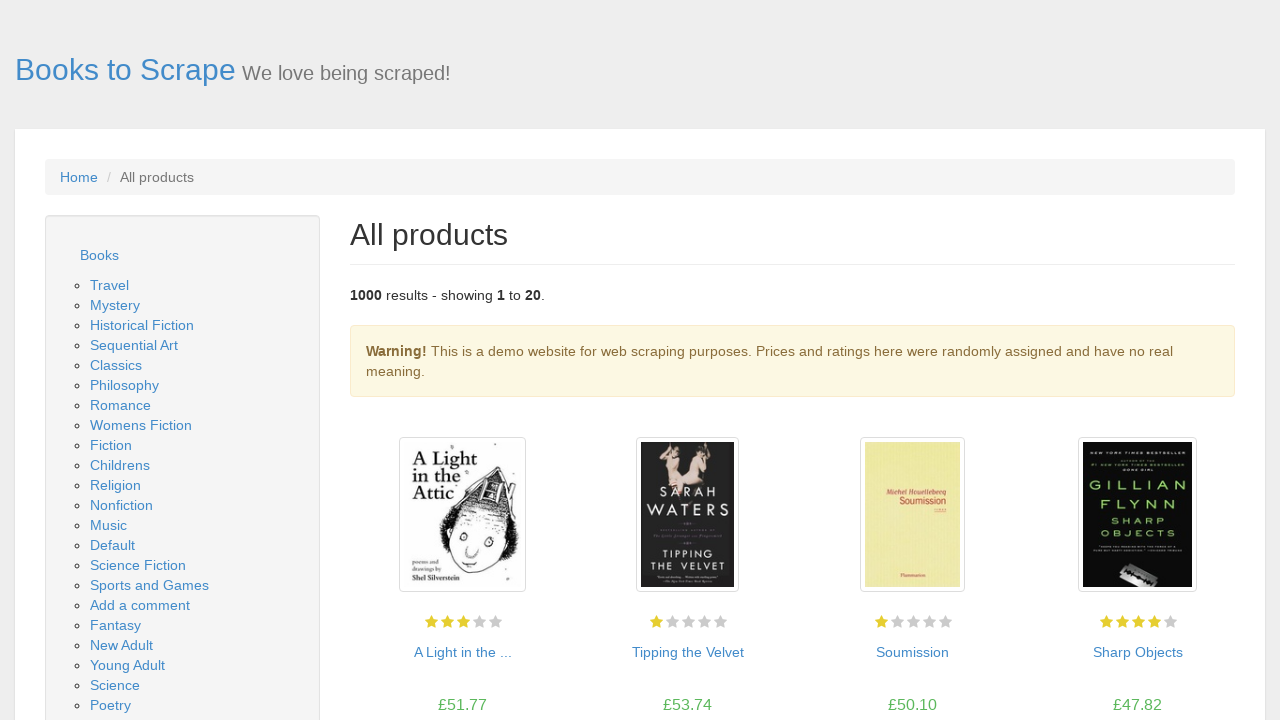

Book rating elements are present
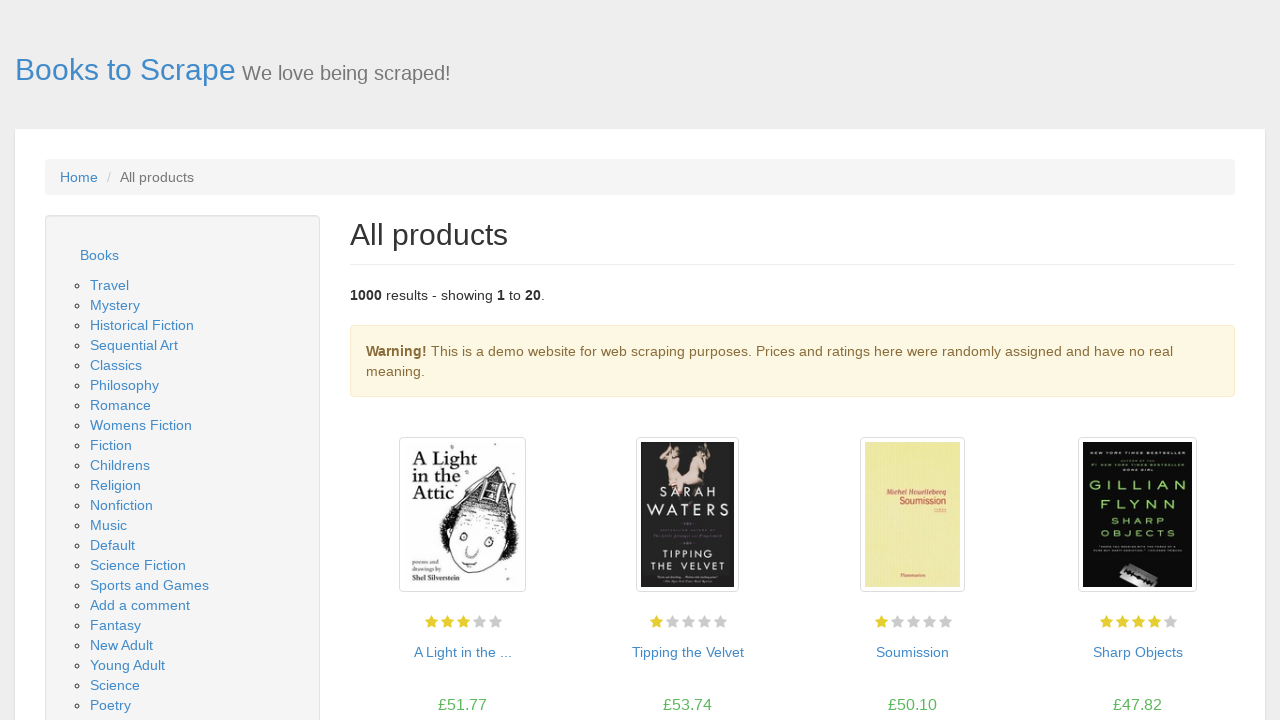

Clicked next page button to navigate to page 2 at (1206, 654) on li.next a
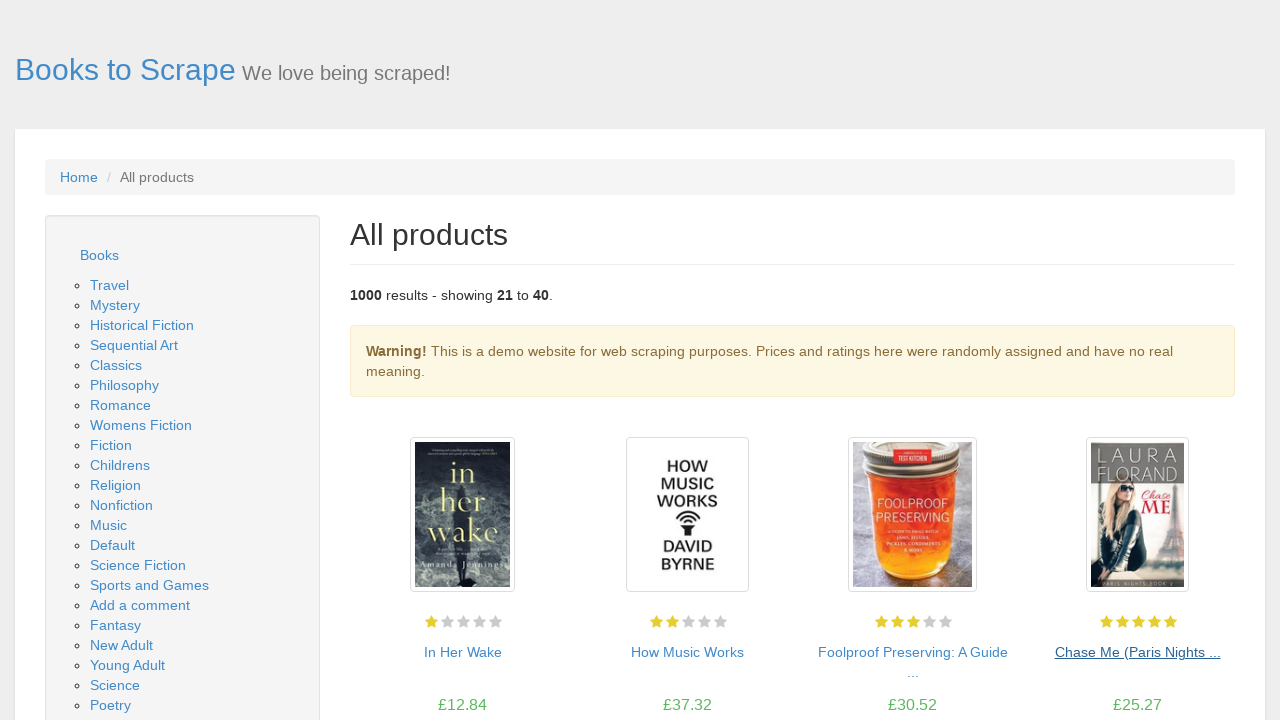

Book listings loaded on page 2
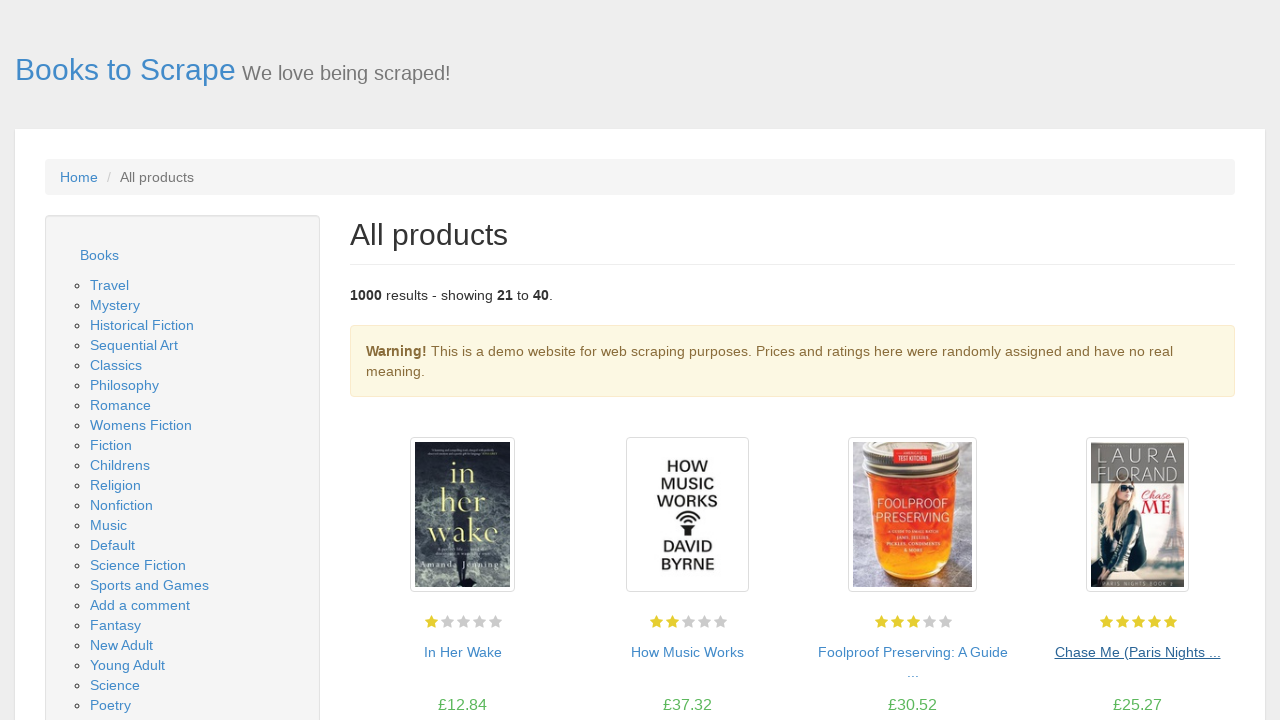

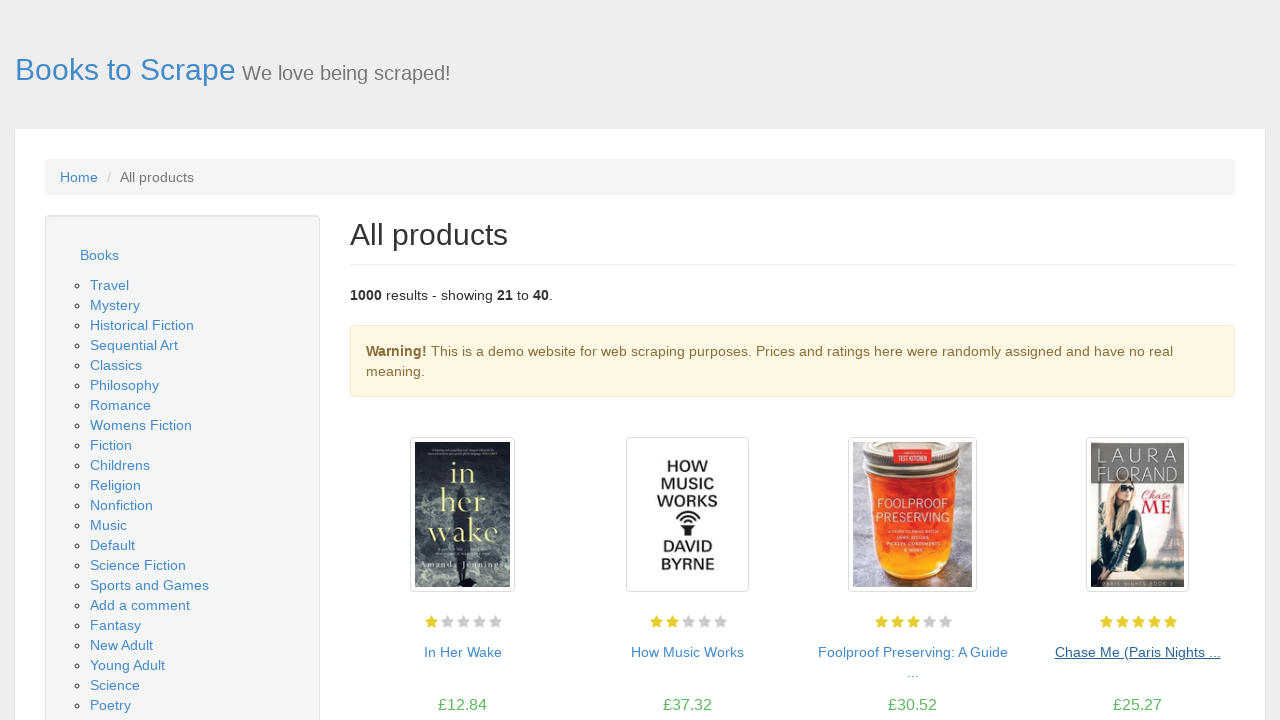